Tests checkbox functionality by toggling checkbox states and verifying their checked/unchecked status

Starting URL: http://the-internet.herokuapp.com/checkboxes

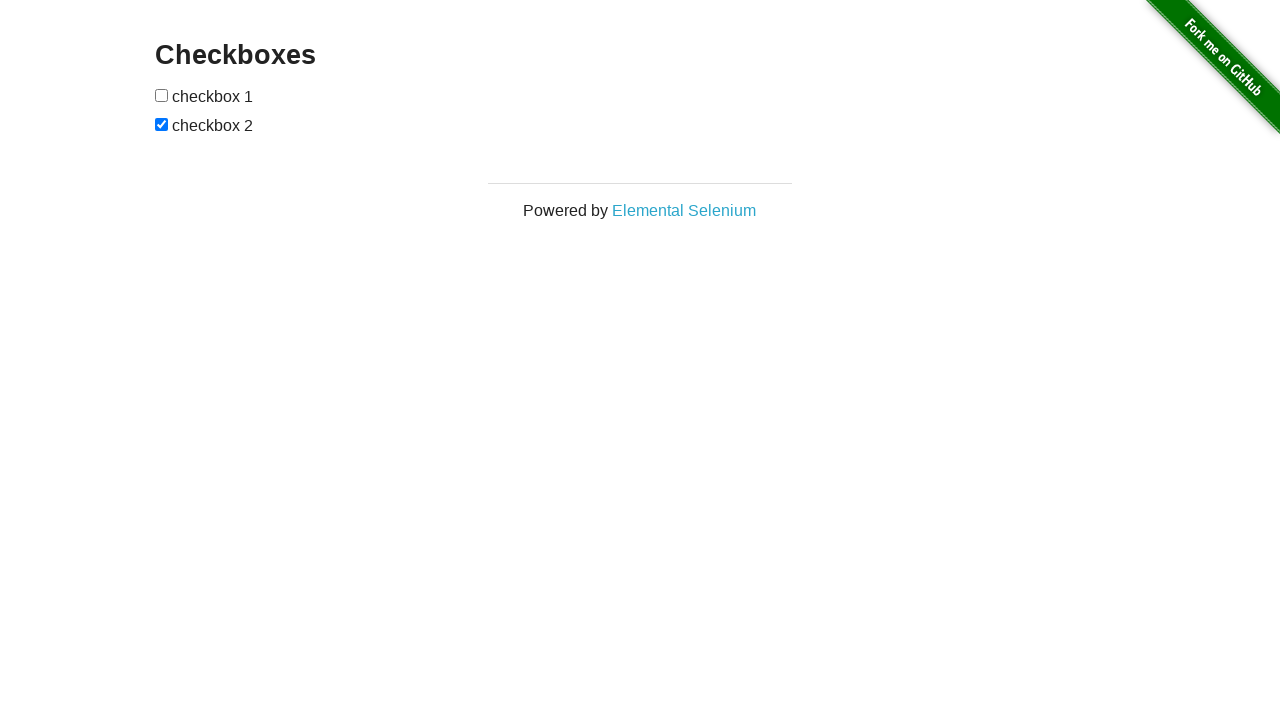

Navigated to checkboxes page
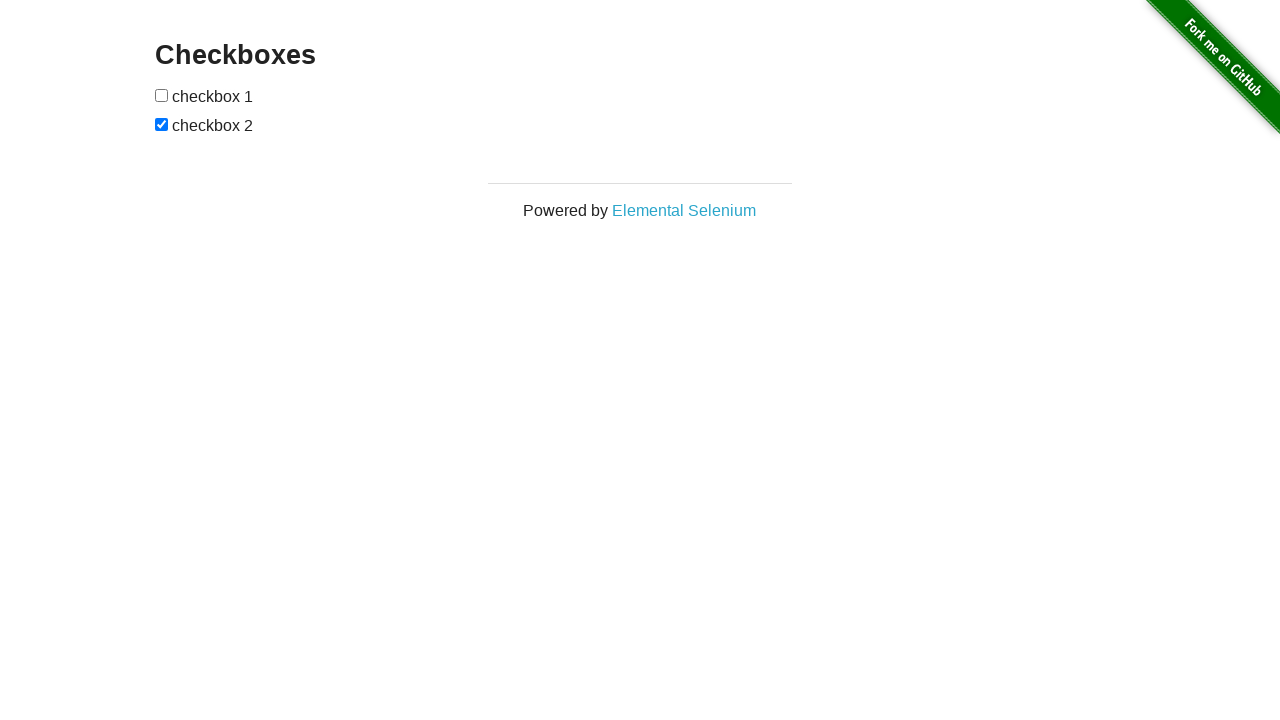

Located all checkbox elements on the page
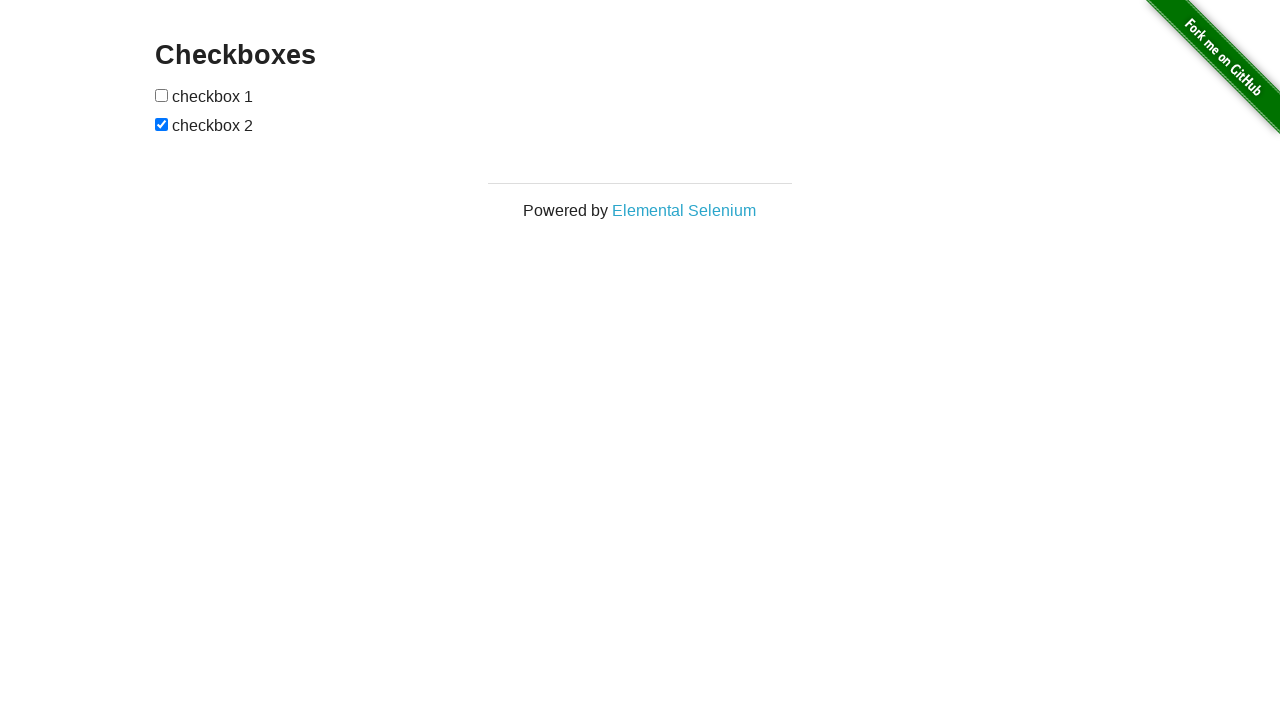

Verified checkbox 1 is initially unchecked
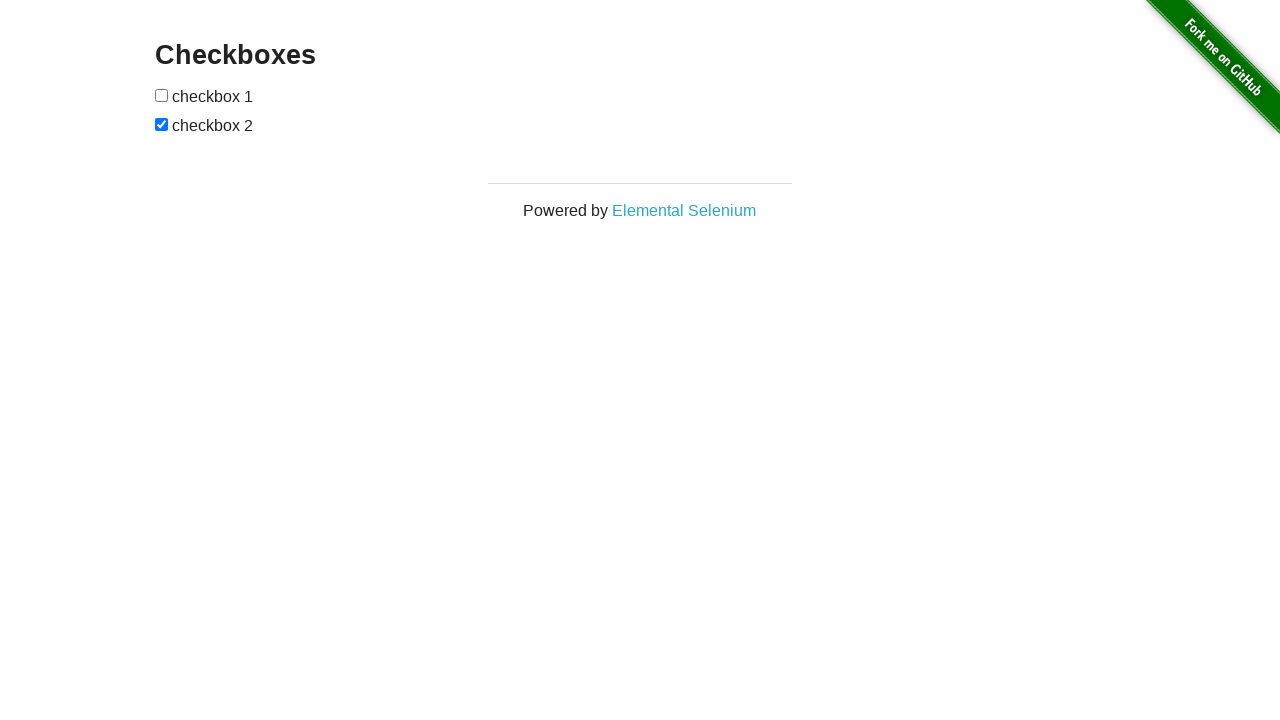

Clicked checkbox 1 to check it at (162, 95) on [type=checkbox] >> nth=0
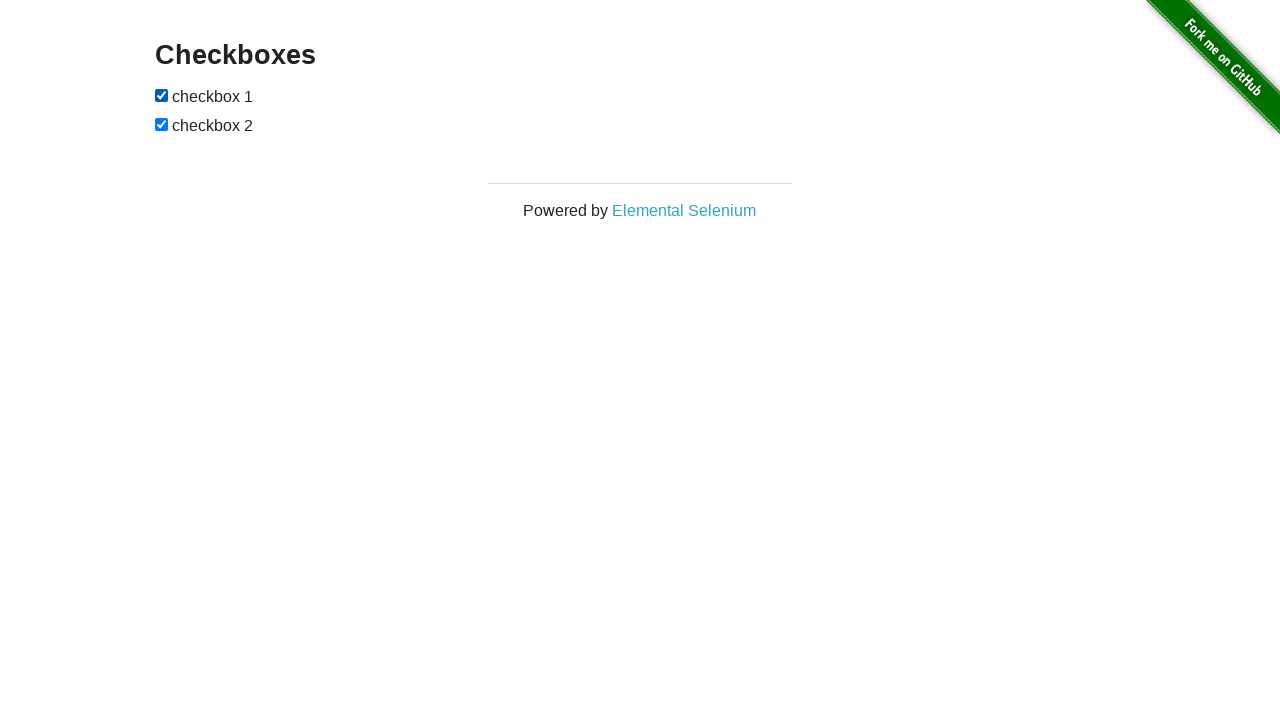

Verified checkbox 1 is now checked
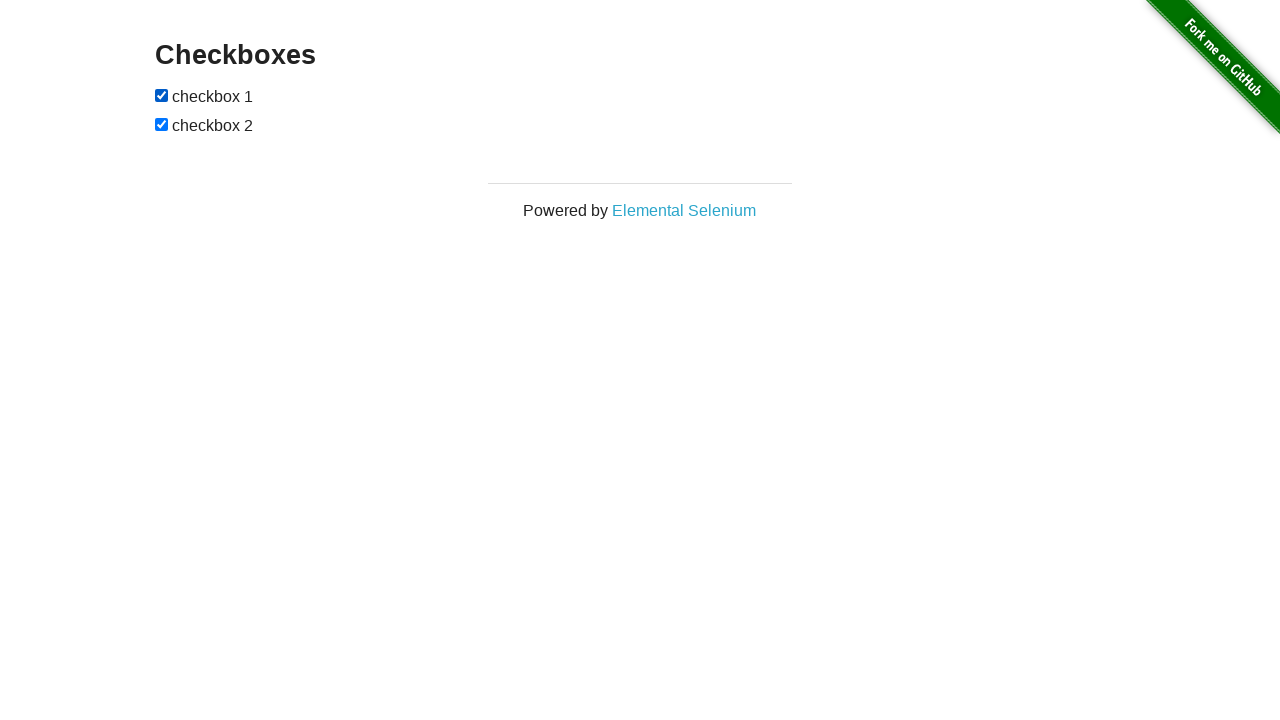

Verified checkbox 2 is initially checked
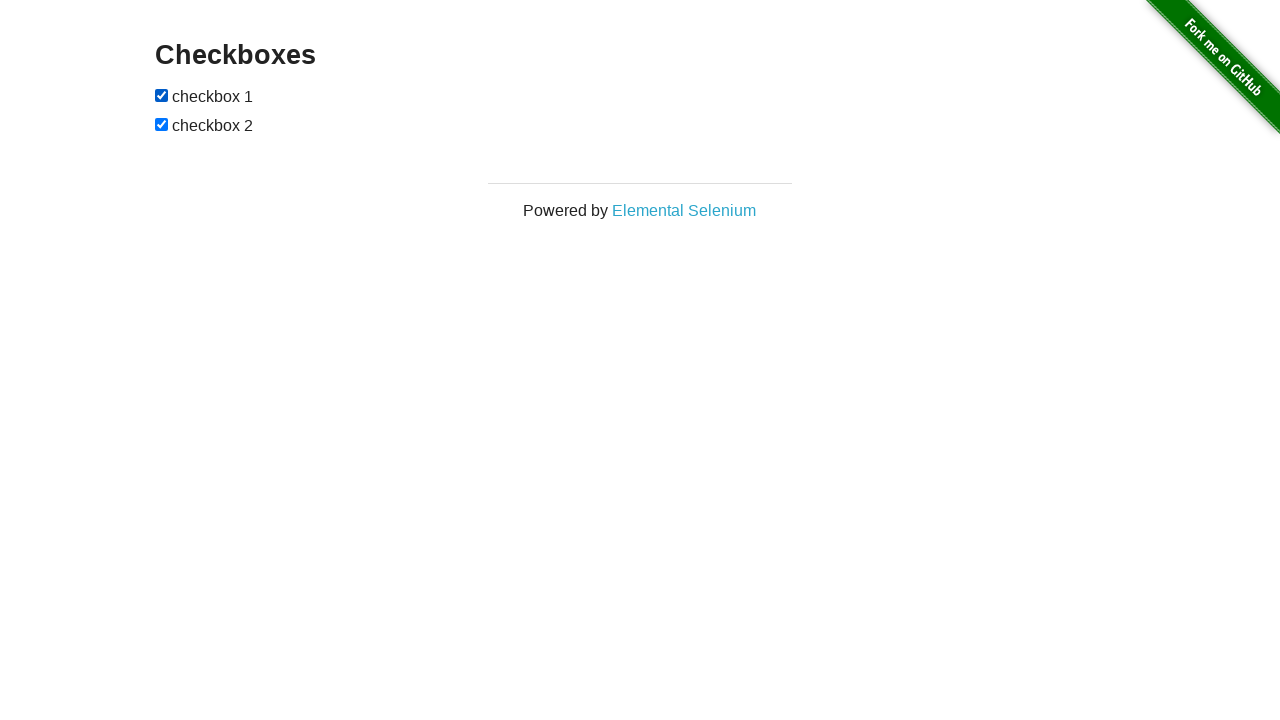

Clicked checkbox 2 to uncheck it at (162, 124) on [type=checkbox] >> nth=1
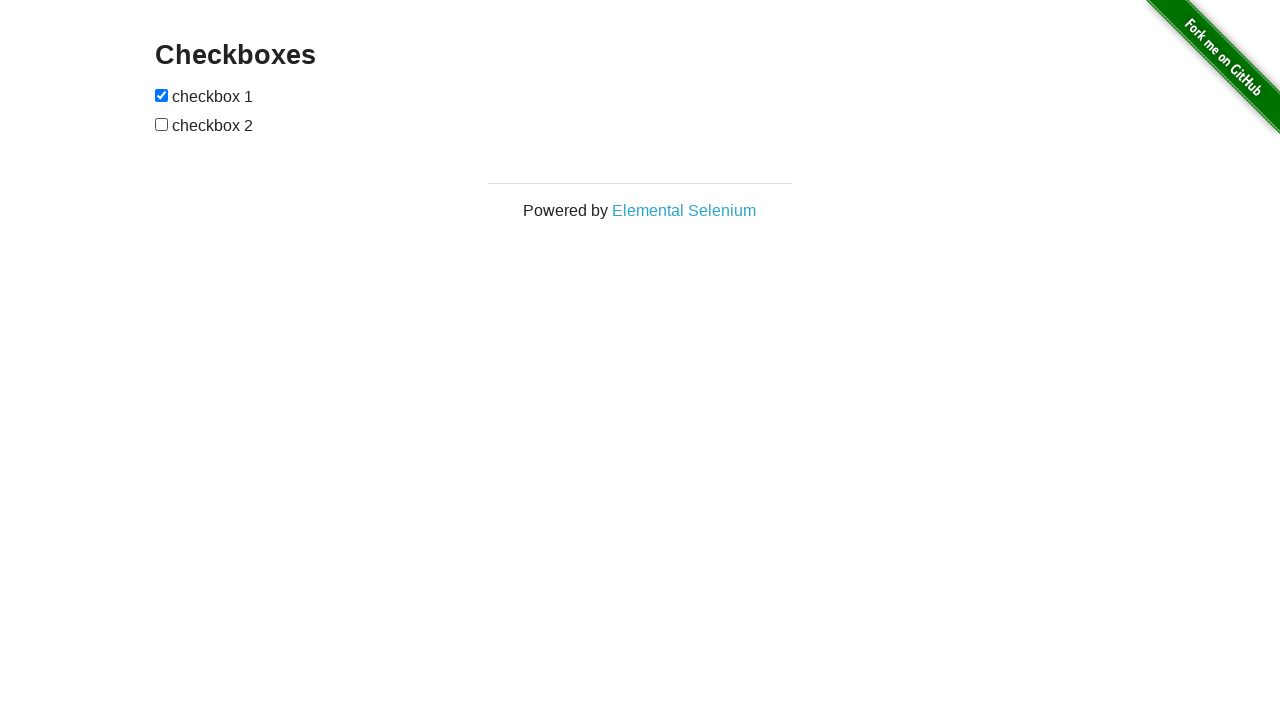

Verified checkbox 2 is now unchecked
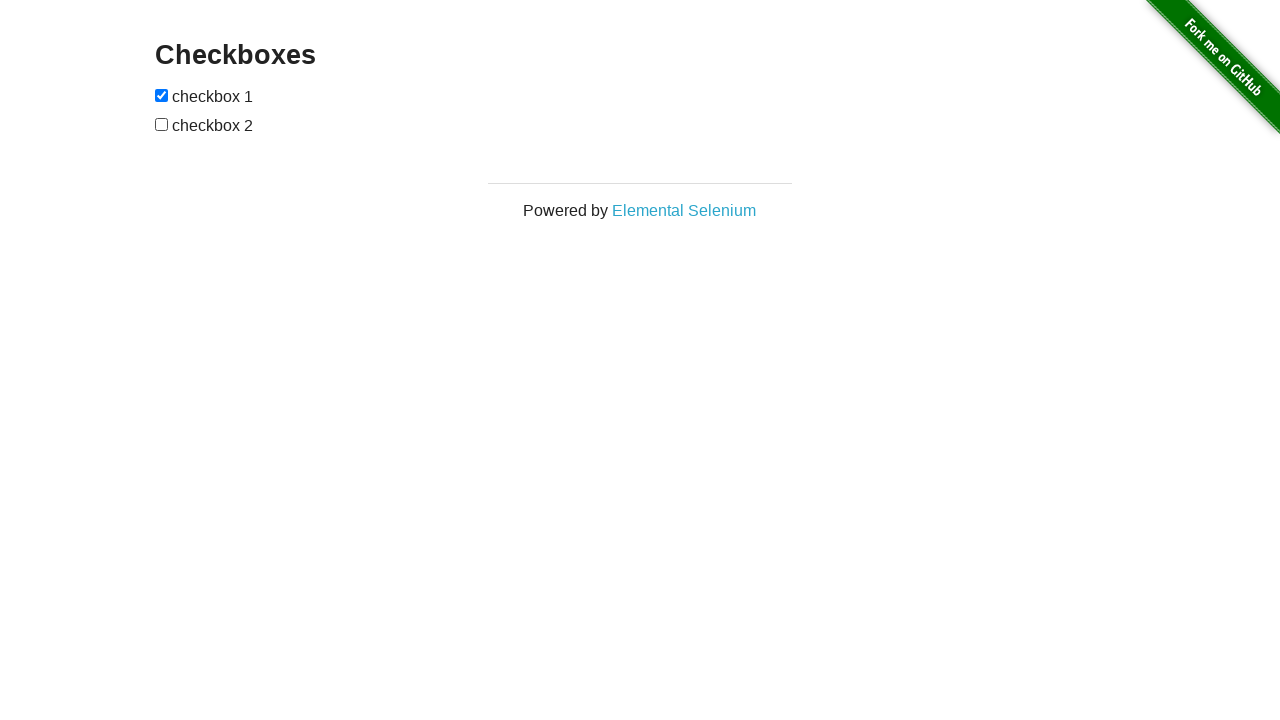

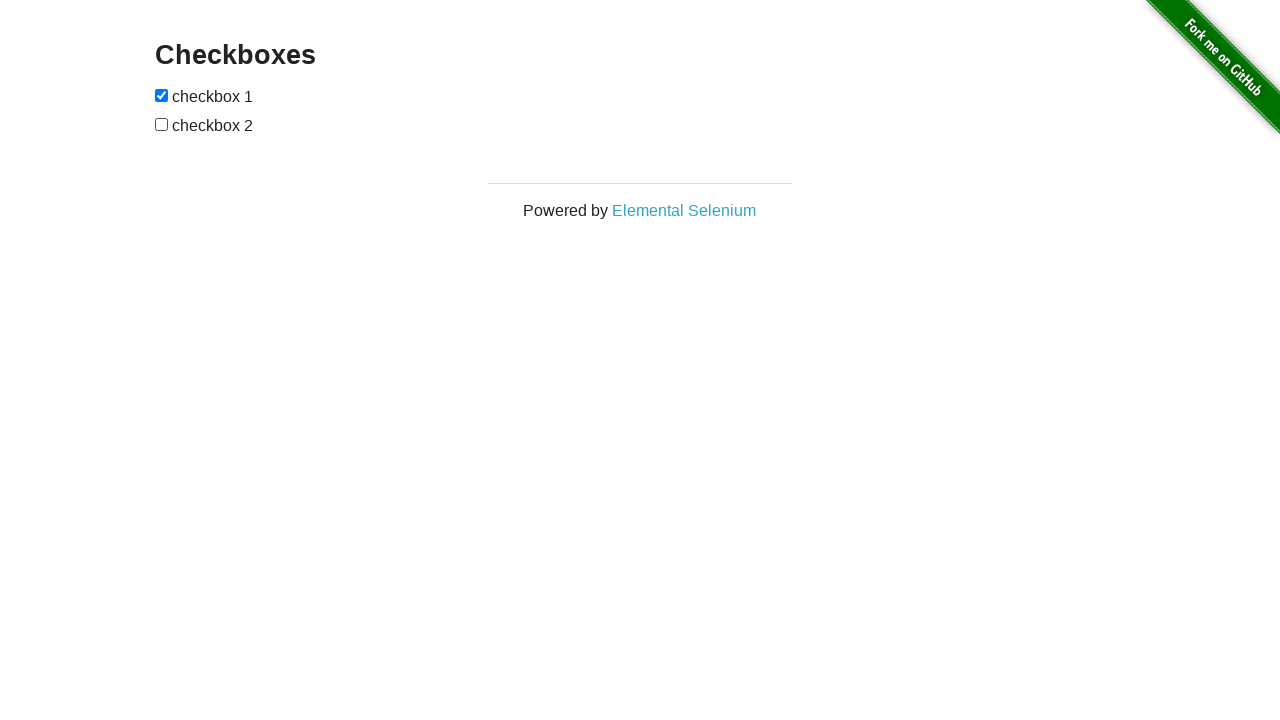